Tests JavaScript alert popup functionality by clicking a button that triggers an alert, then accepting the alert dialog.

Starting URL: https://demoqa.com/alerts

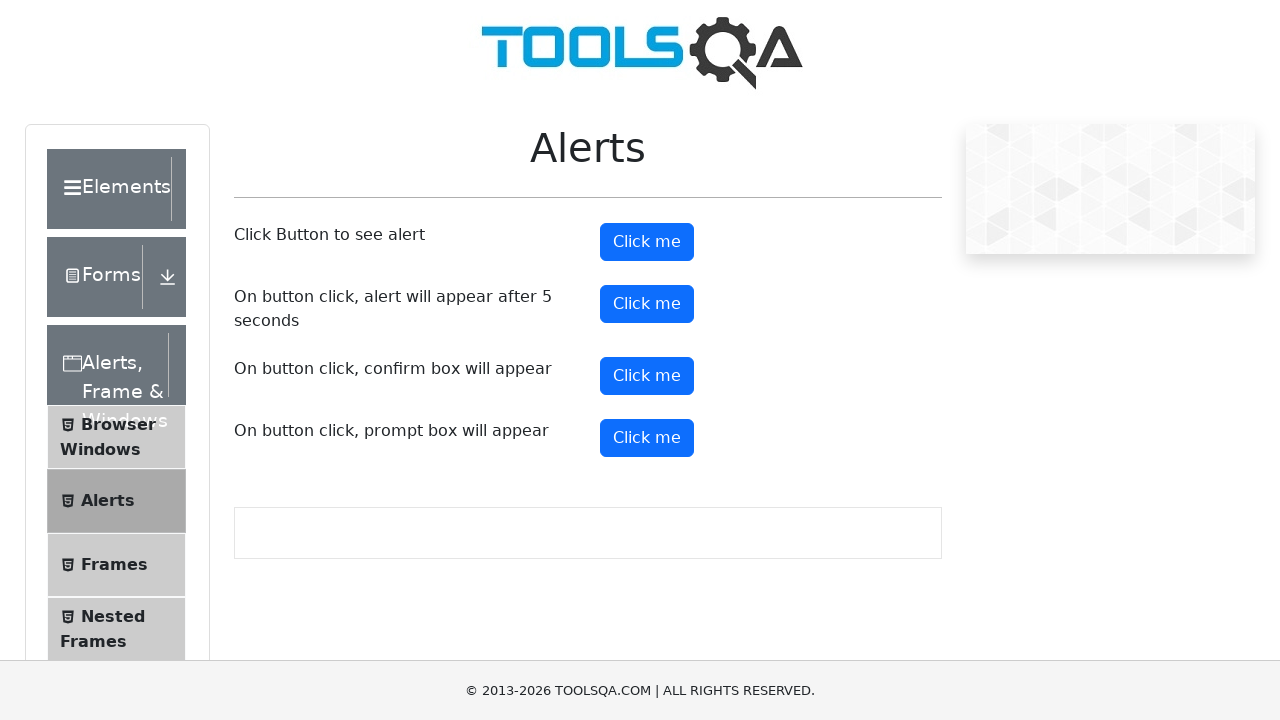

Set up dialog handler to automatically accept alerts
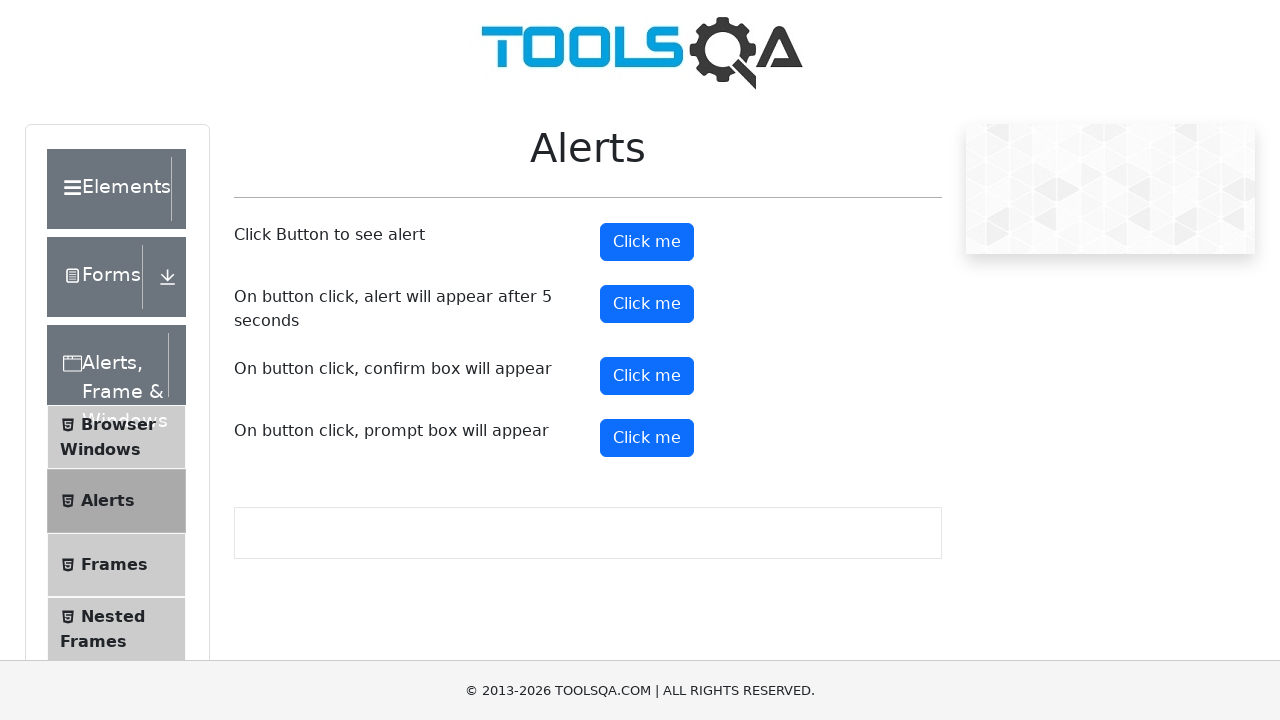

Clicked the alert button to trigger JavaScript alert popup at (647, 242) on #alertButton
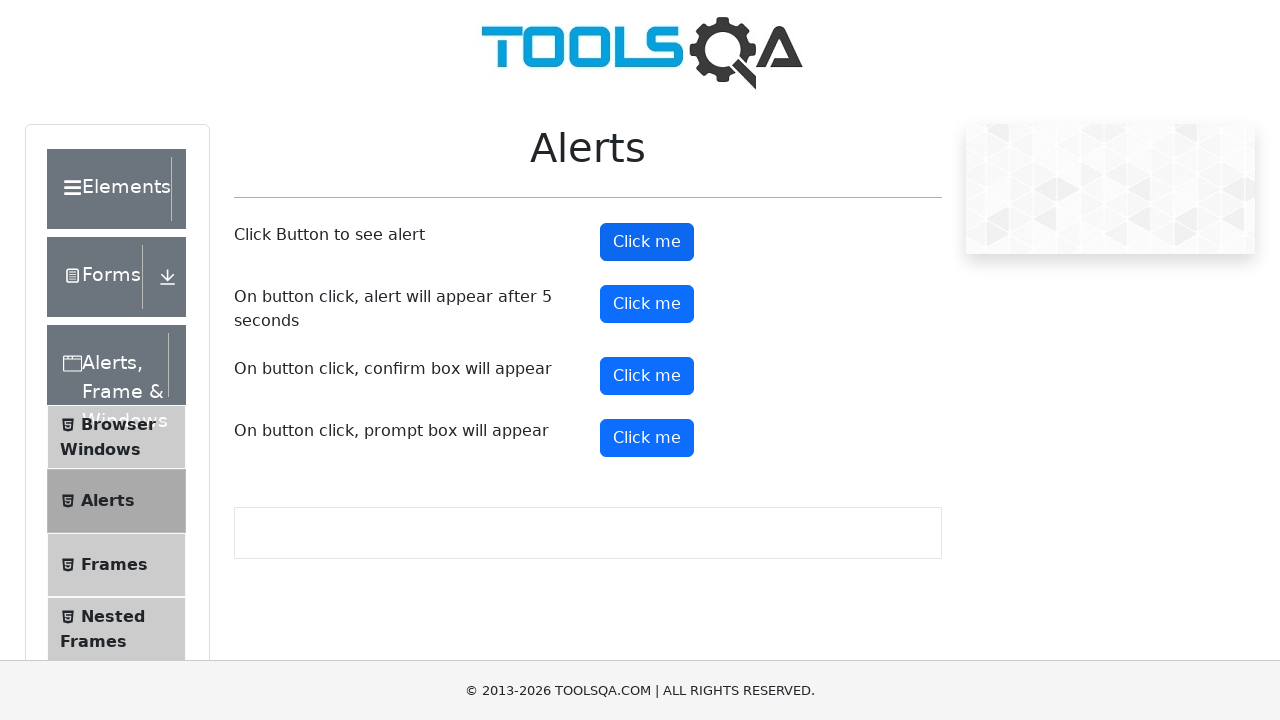

Waited for alert dialog to be handled and closed
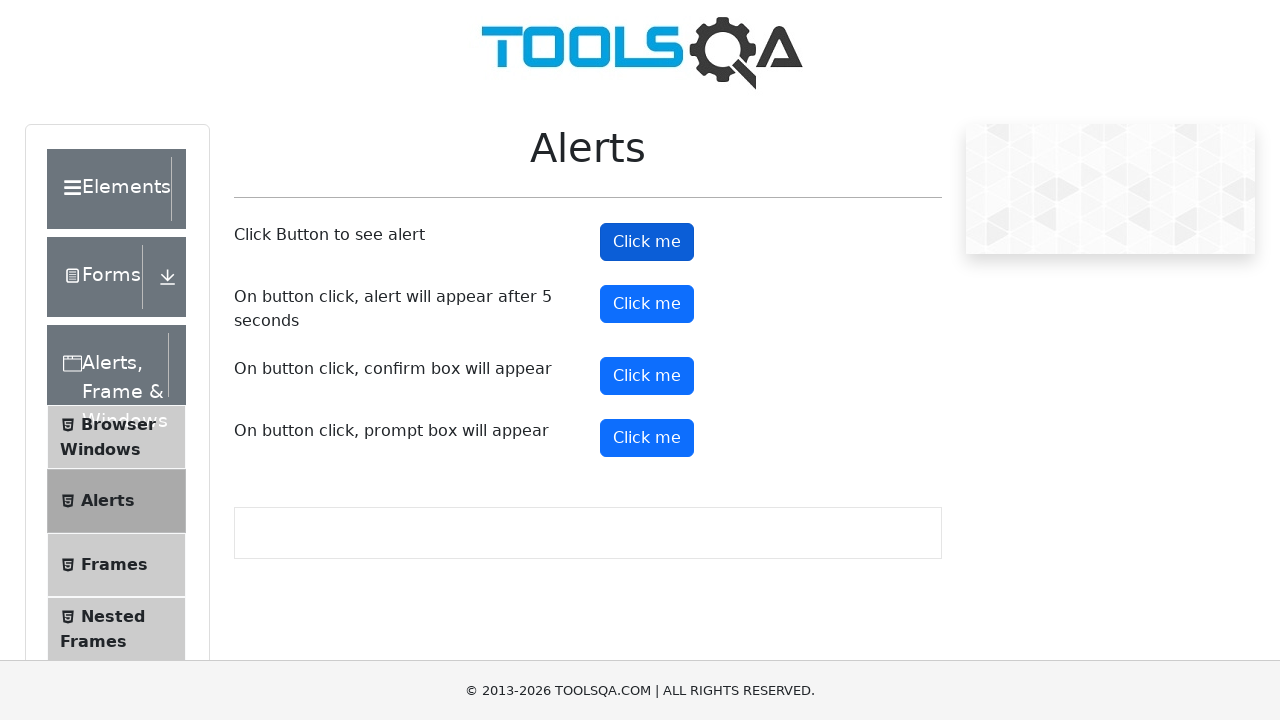

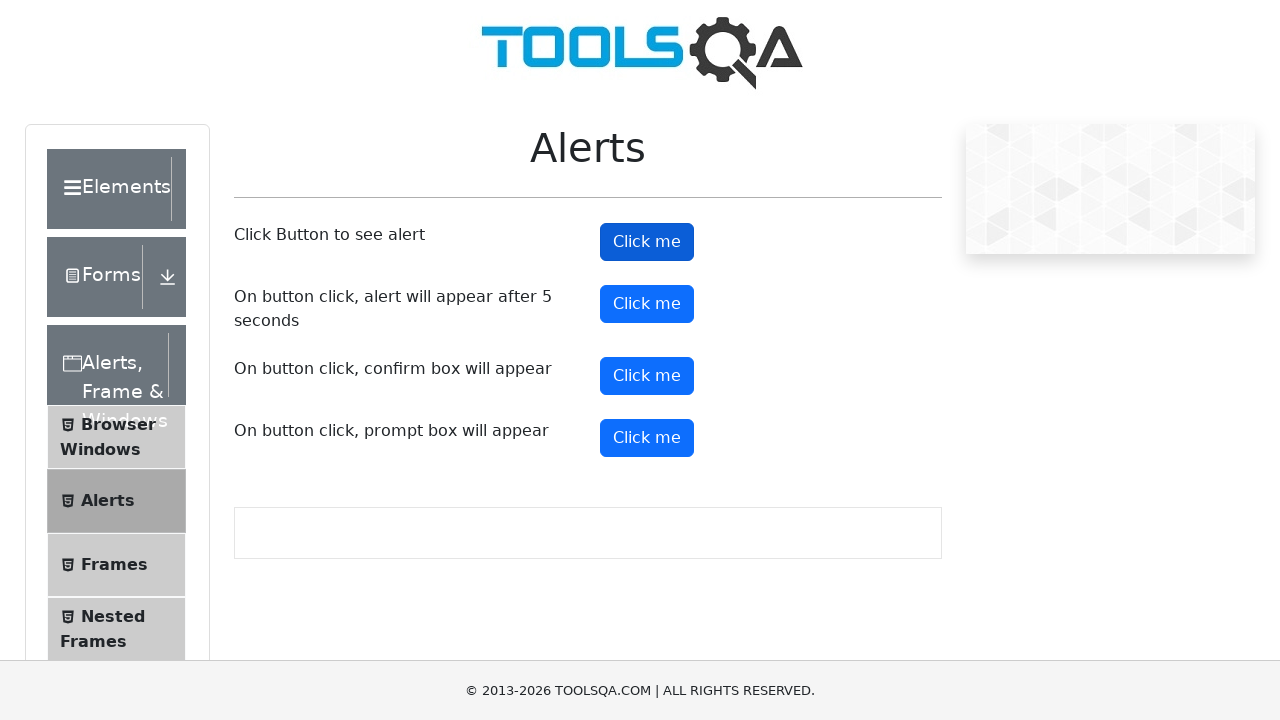